Navigates to Daily News Egypt's real estate section and iterates through pages by clicking the "Load More" button to load additional articles

Starting URL: https://www.dailynewsegypt.com/category/business/real-estate-a-construction/

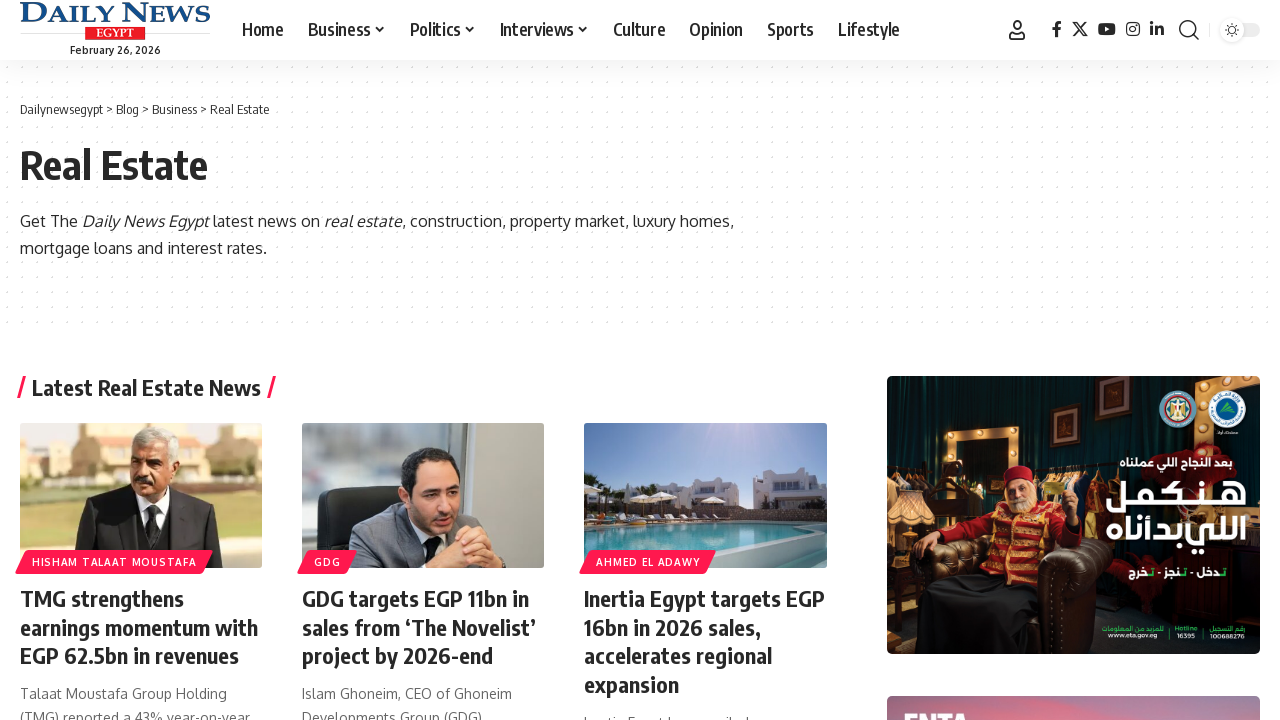

Initial articles loaded - waited for div.p-wrap selector
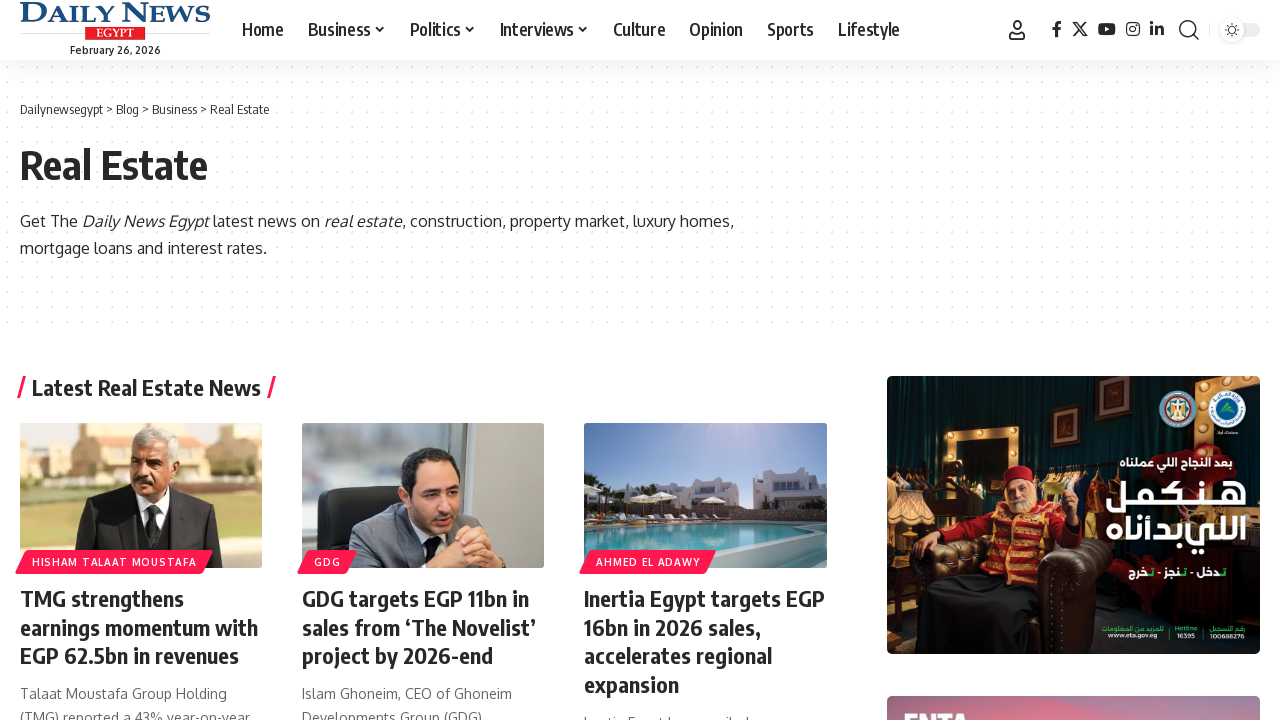

Clicked 'Load More' button to load additional articles at (565, 360) on a.next
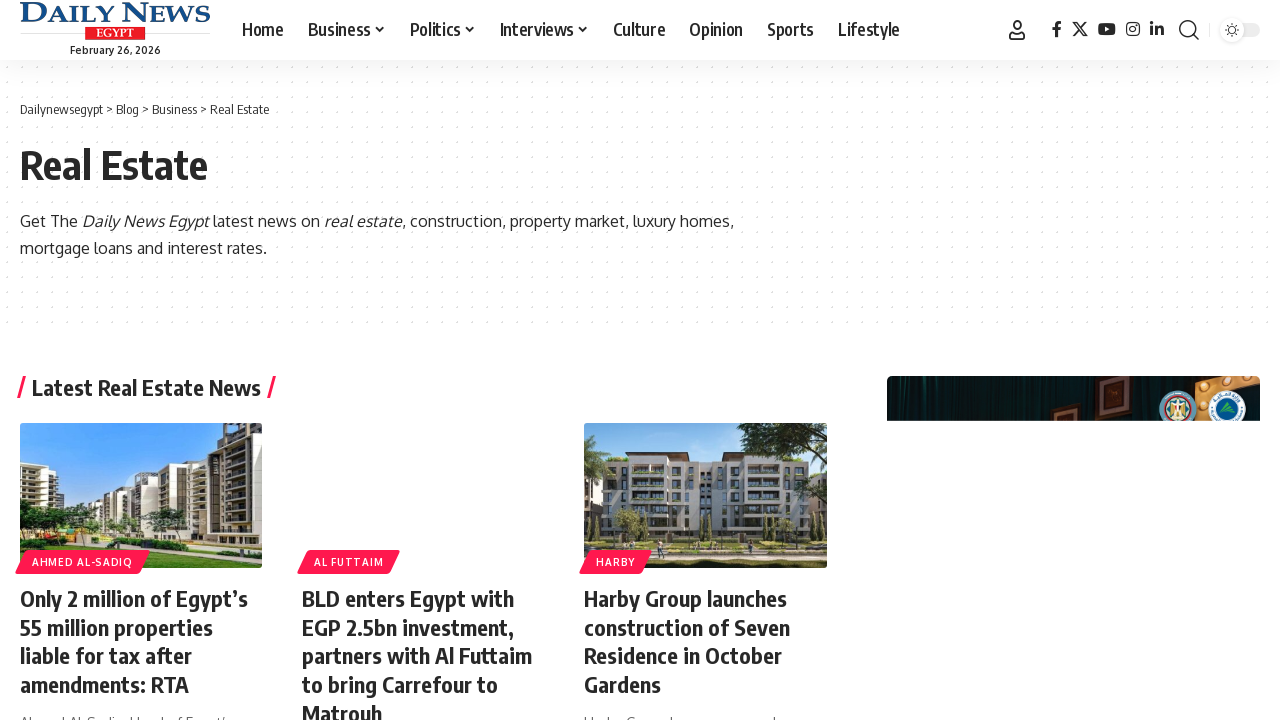

Waited 2 seconds for new articles to load
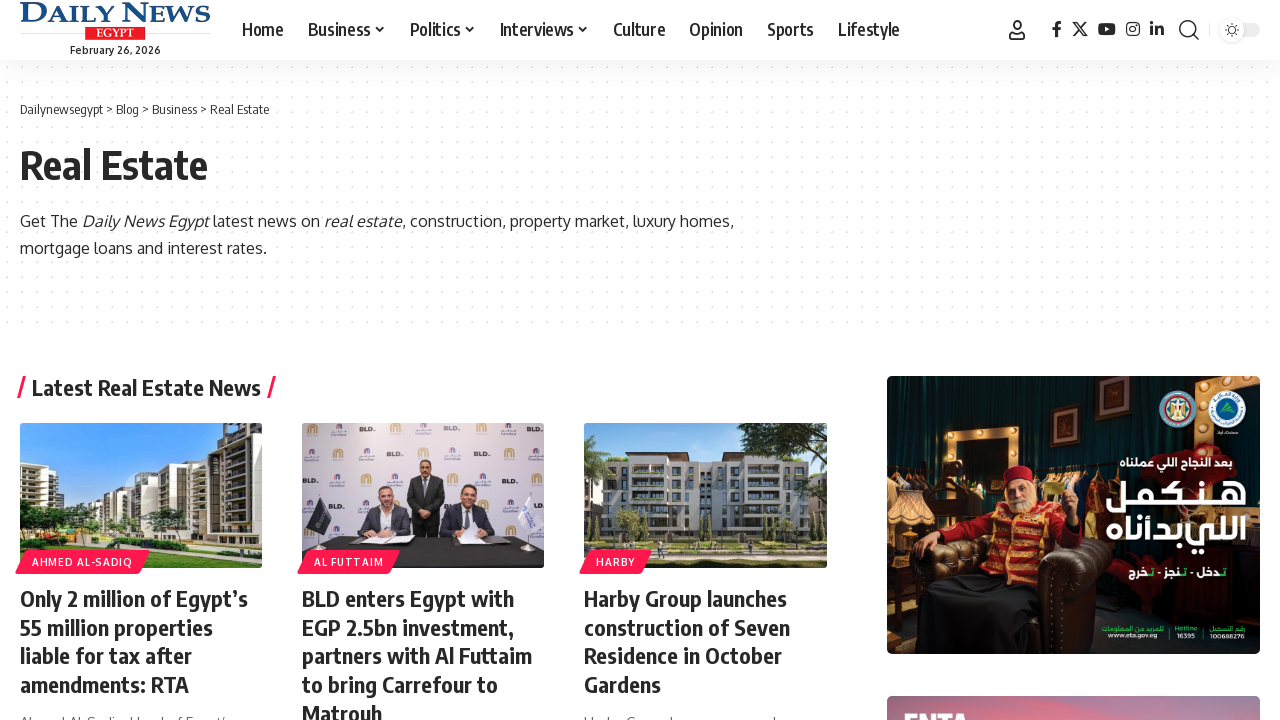

Clicked 'Load More' button to load additional articles at (613, 361) on a.next
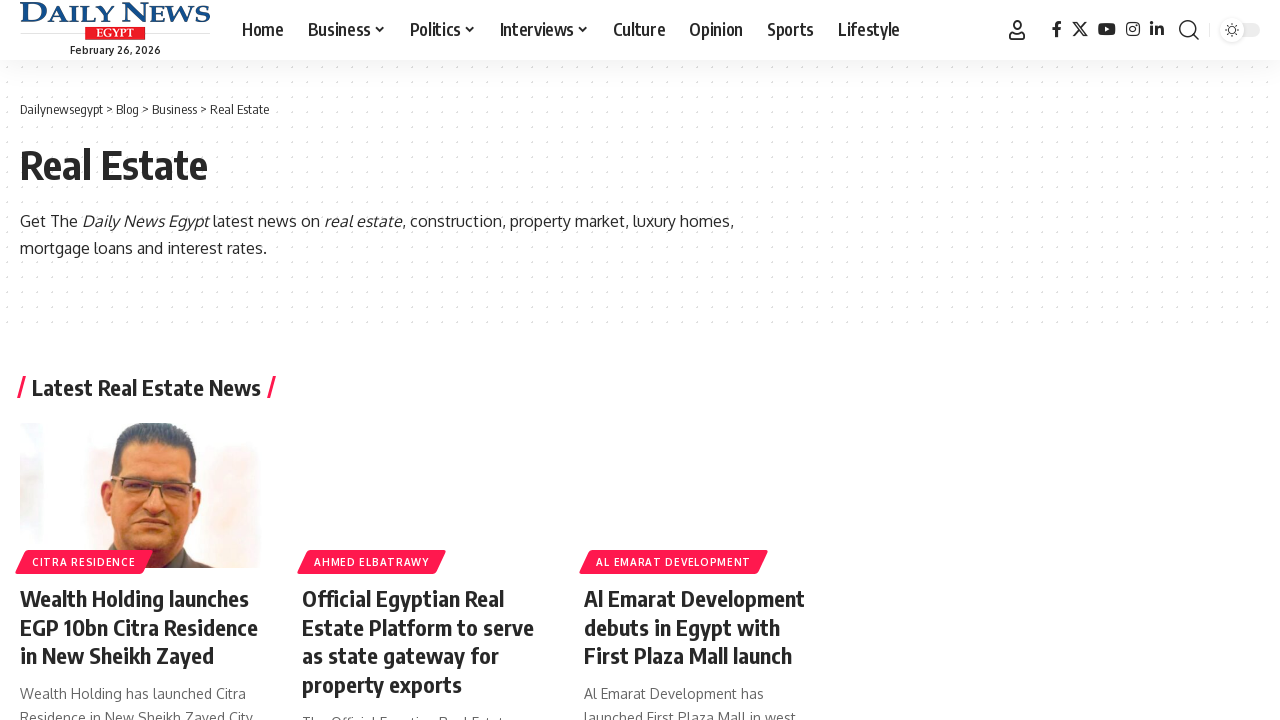

Waited 2 seconds for new articles to load
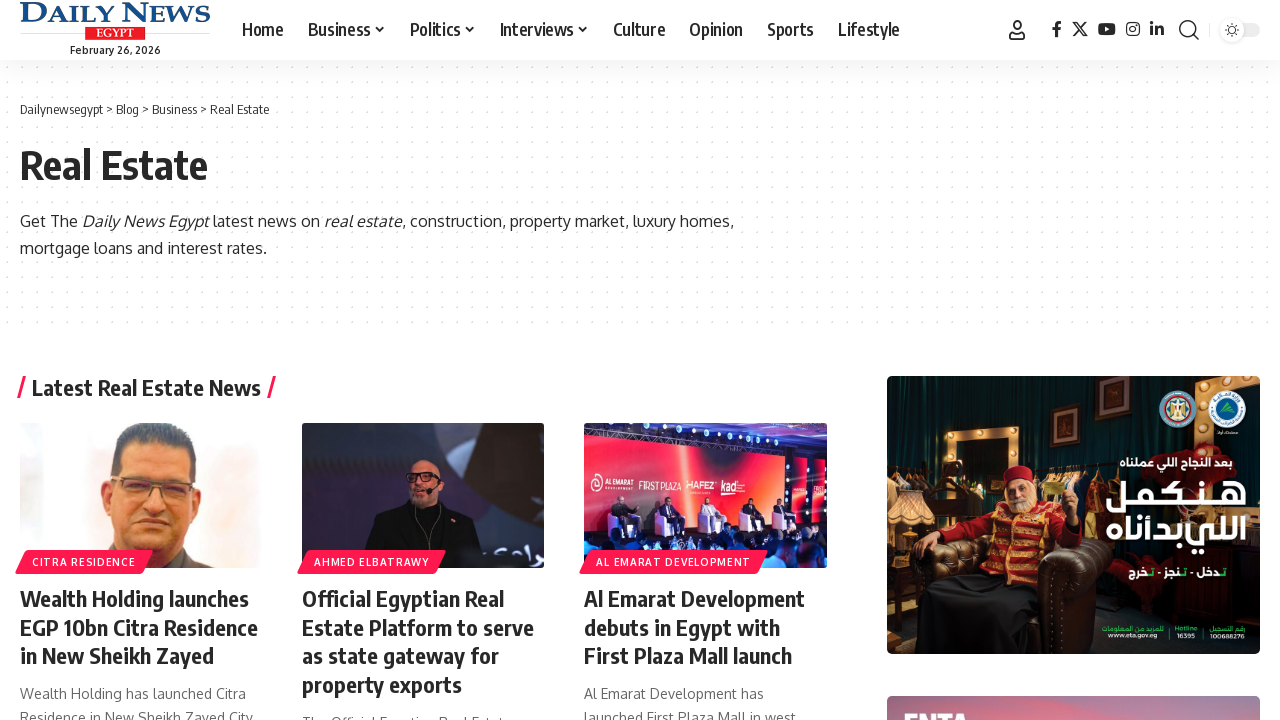

Clicked 'Load More' button to load additional articles at (632, 360) on a.next
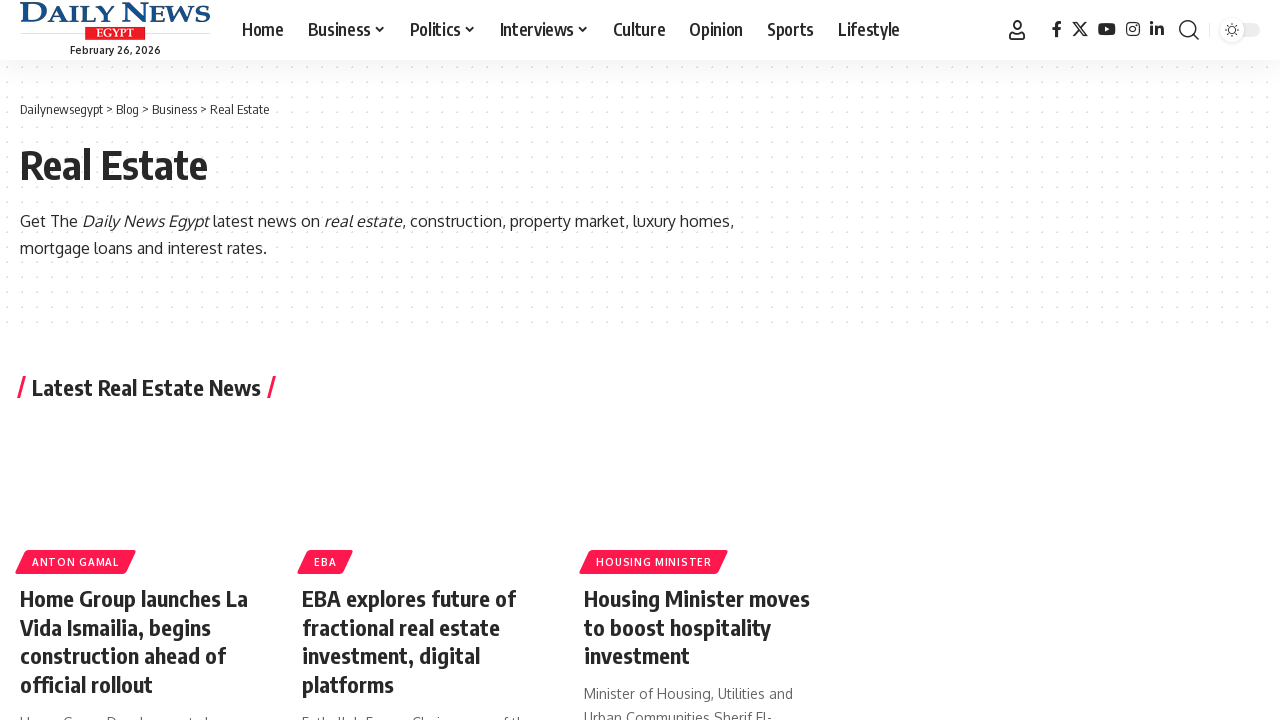

Waited 2 seconds for new articles to load
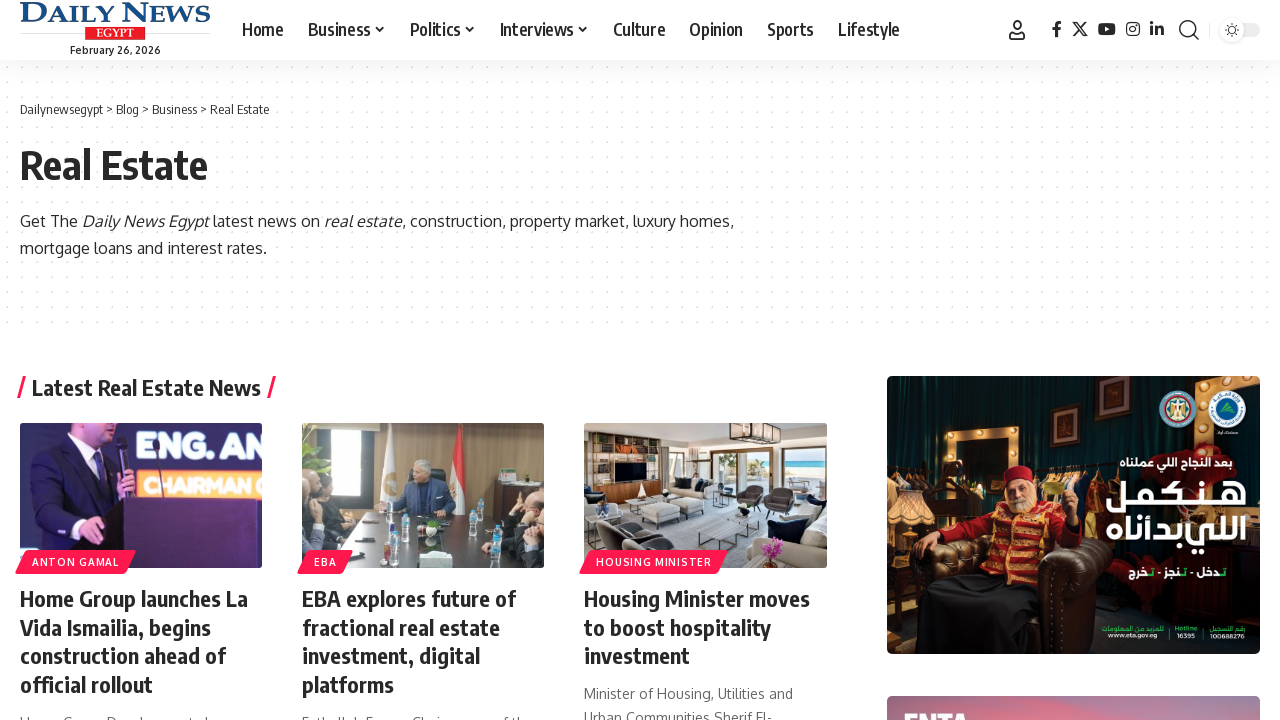

Verified articles are present after all Load More iterations
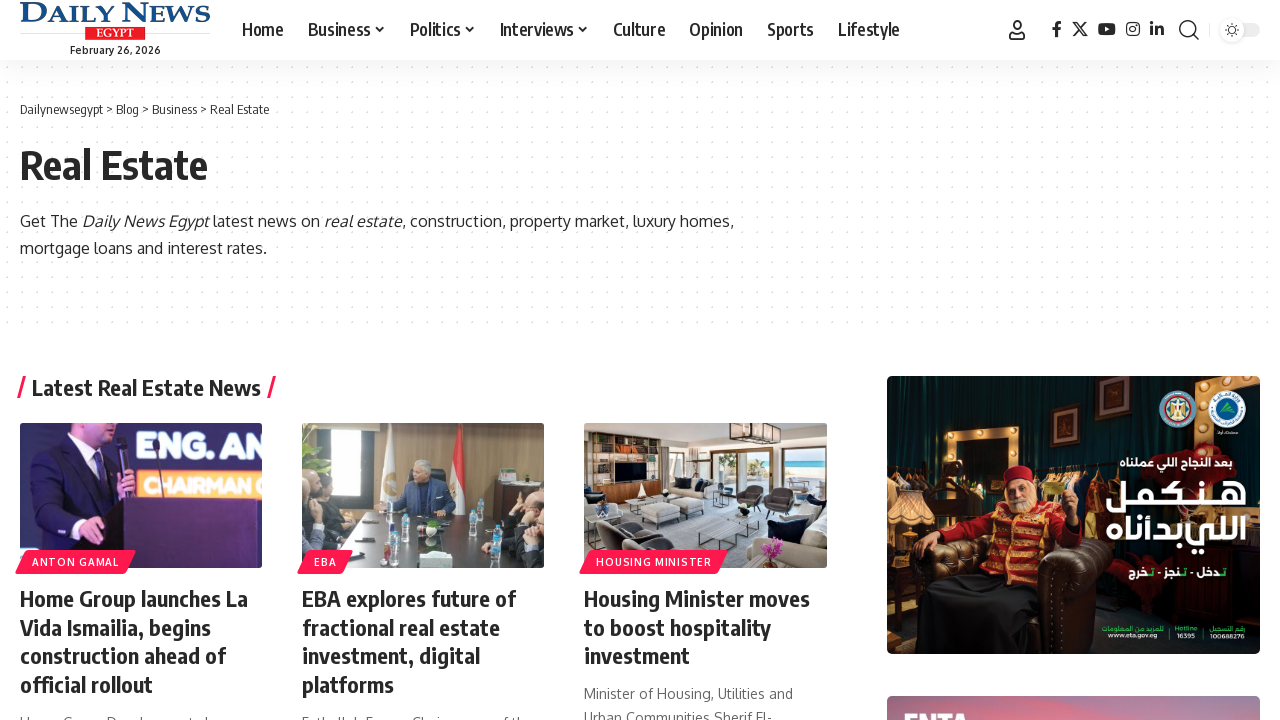

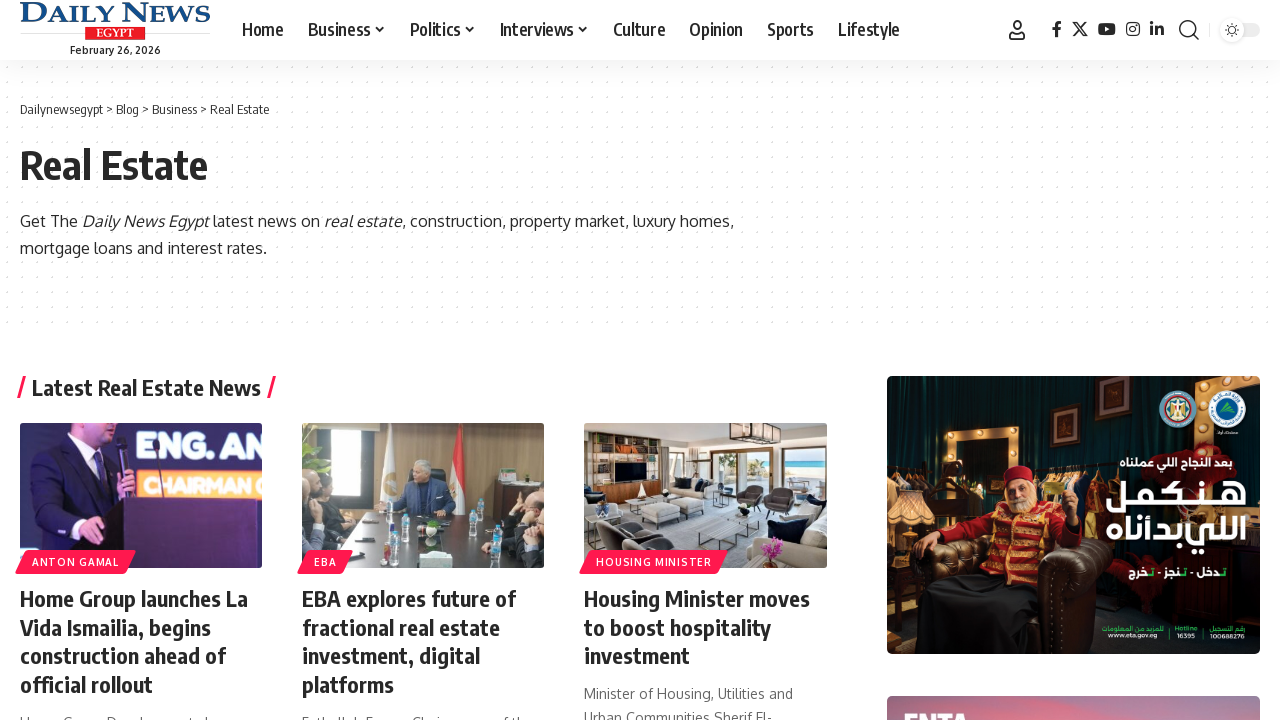